Solves a math problem by reading two numbers from the page, calculating their sum, selecting the result from a dropdown, and submitting the form

Starting URL: http://suninjuly.github.io/selects1.html

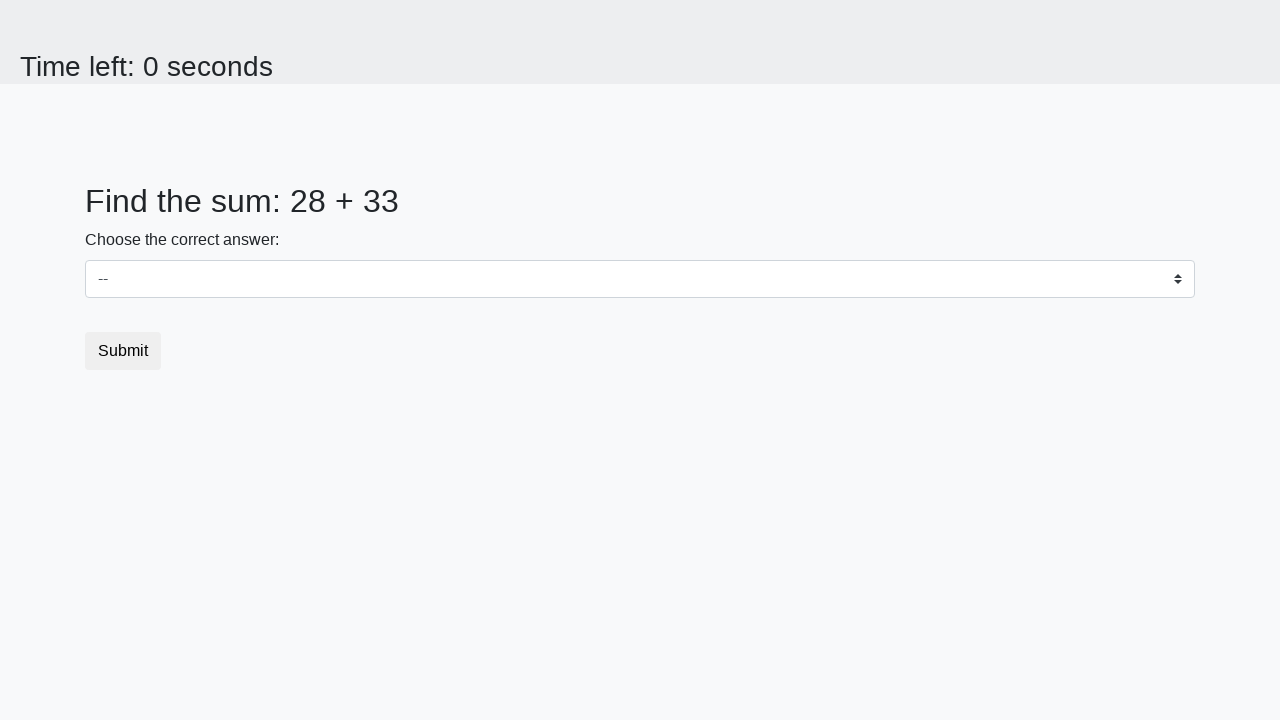

Read first number from page element #num1
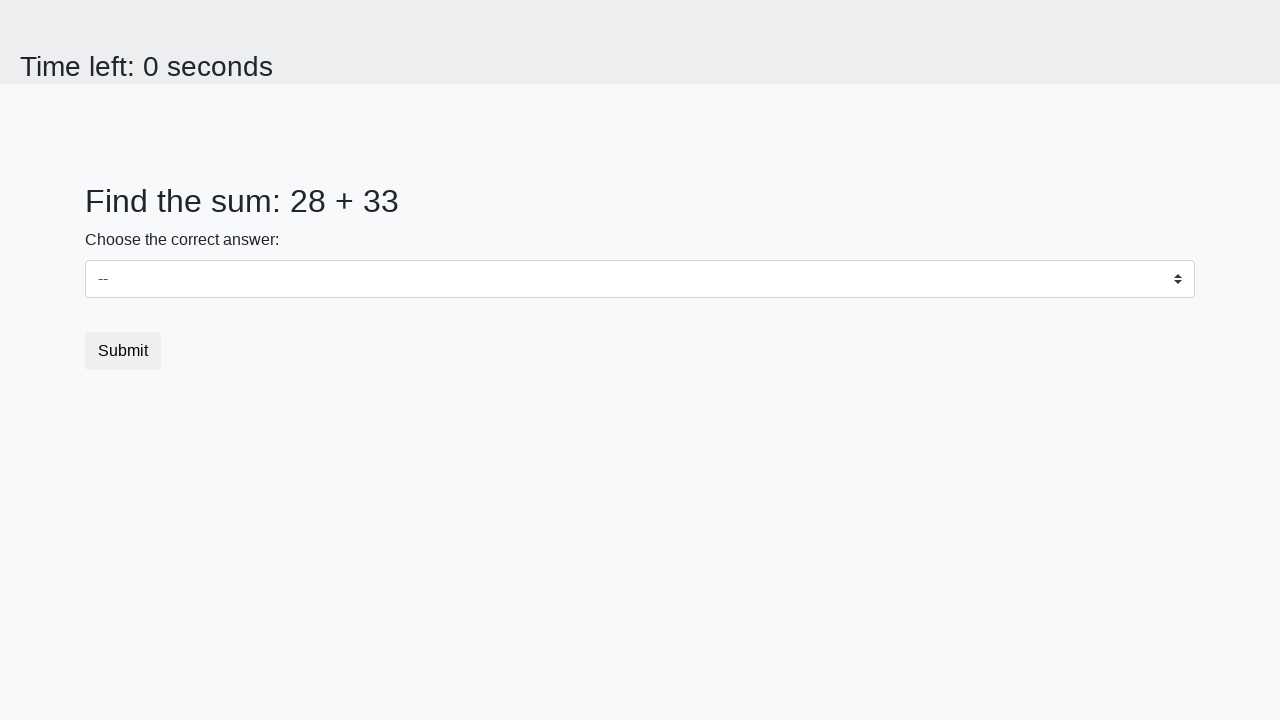

Read second number from page element #num2
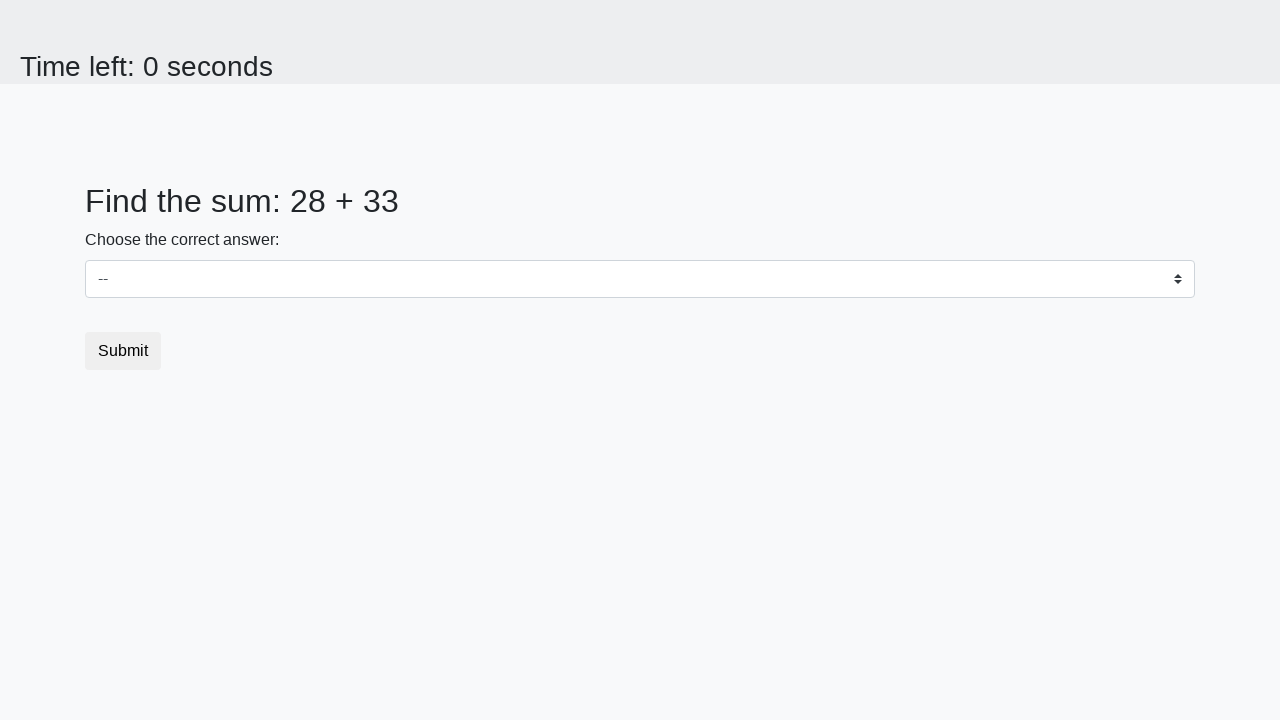

Calculated sum: 28 + 33 = 61
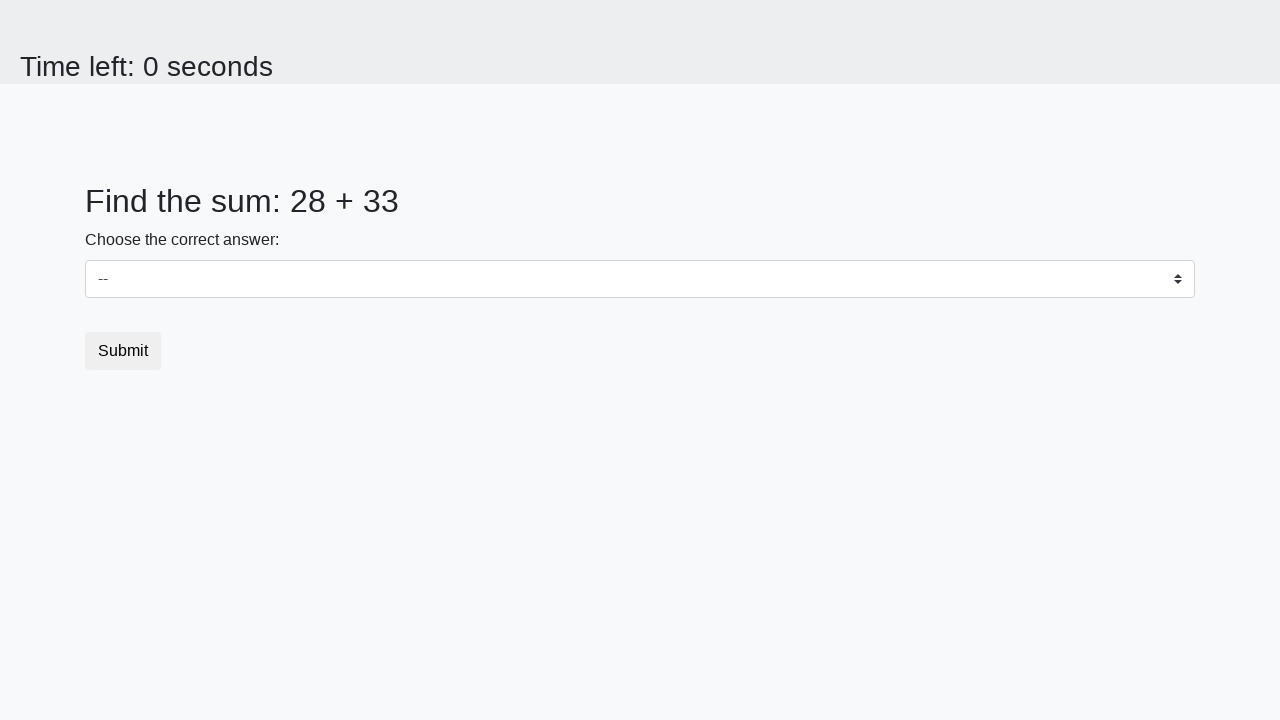

Selected result 61 from dropdown menu on select
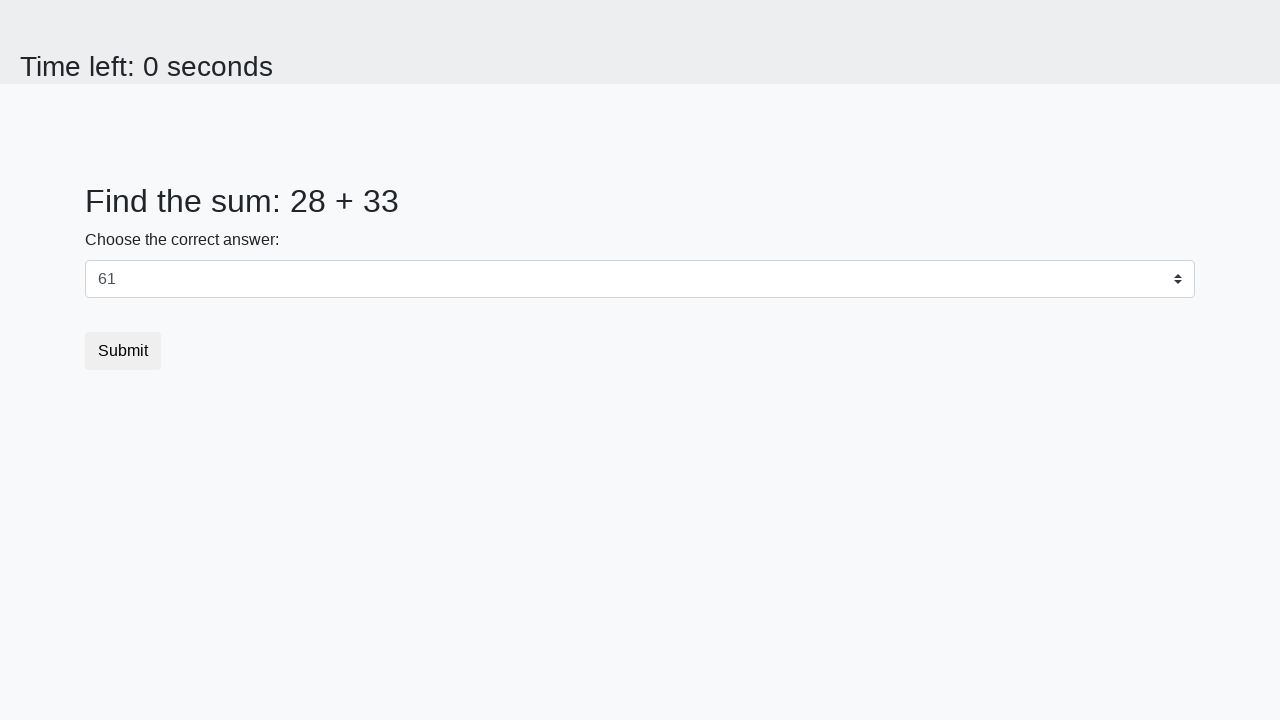

Clicked submit button to submit the form at (123, 351) on .btn.btn-default
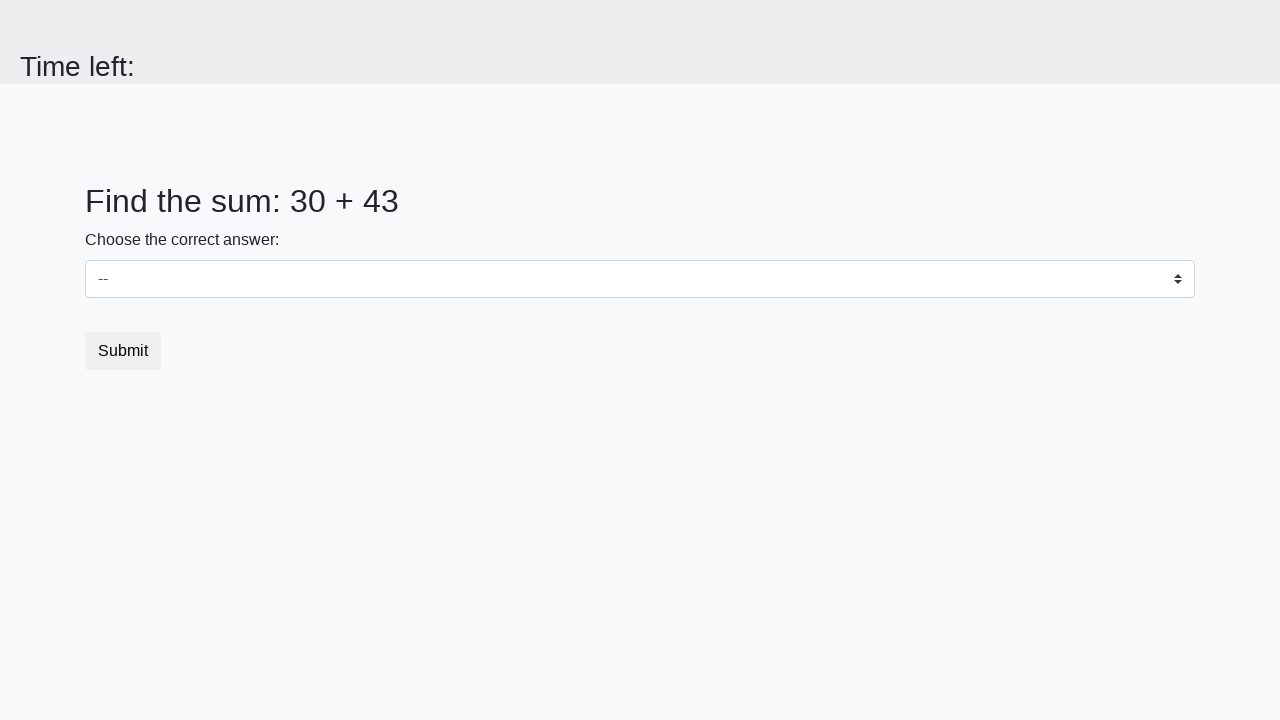

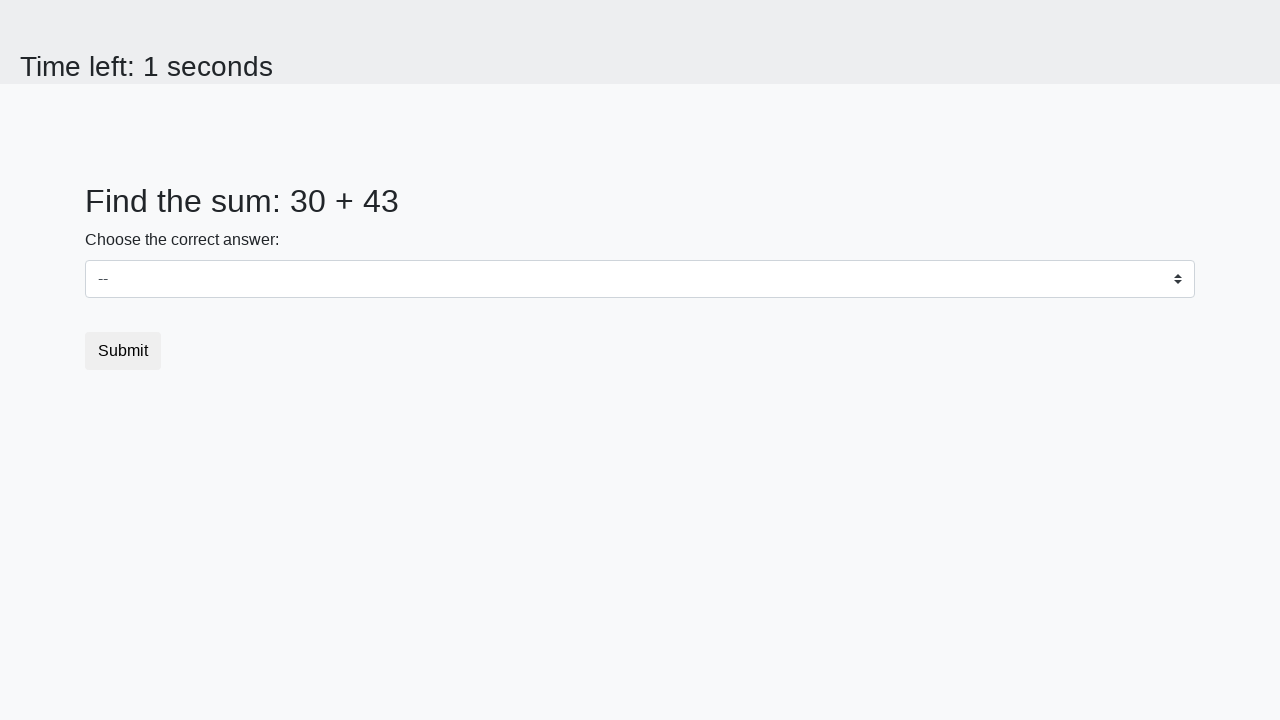